Navigates to Nova.fr's "c'était quoi ce titre" page and waits for the page content including images to load completely.

Starting URL: https://www.nova.fr/c-etait-quoi-ce-titre/

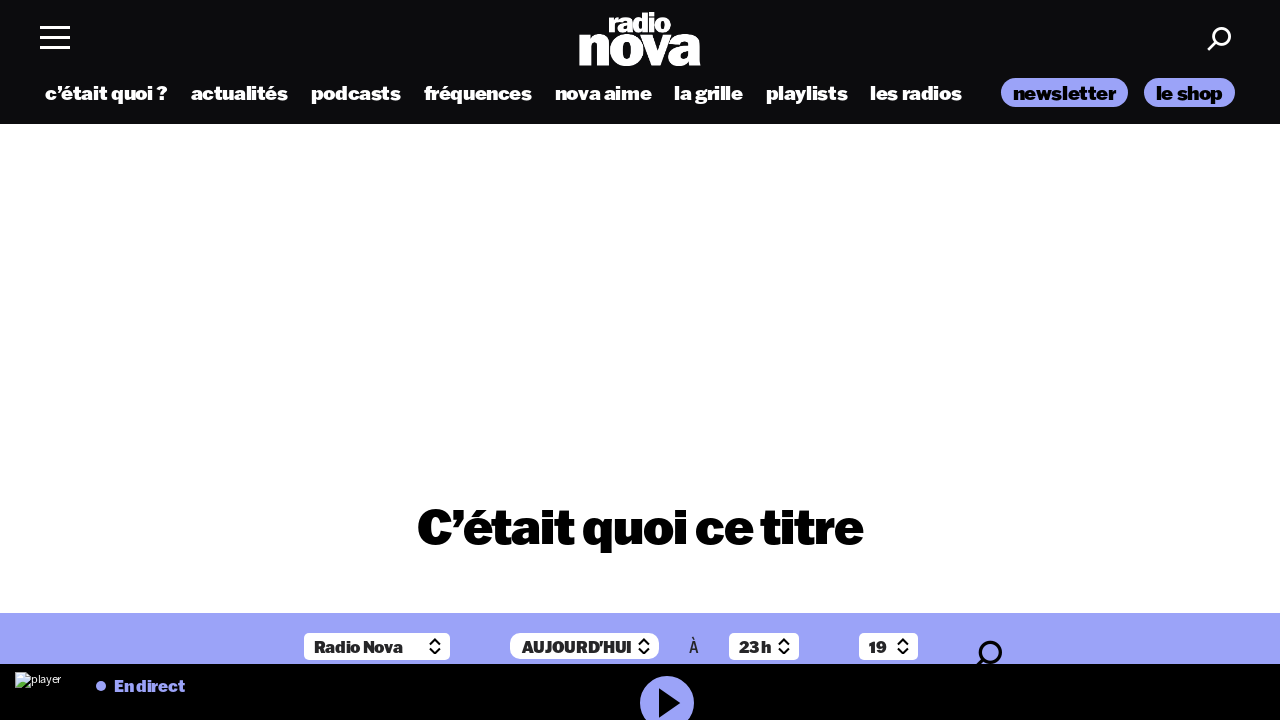

Navigated to Nova.fr's 'c'était quoi ce titre' page
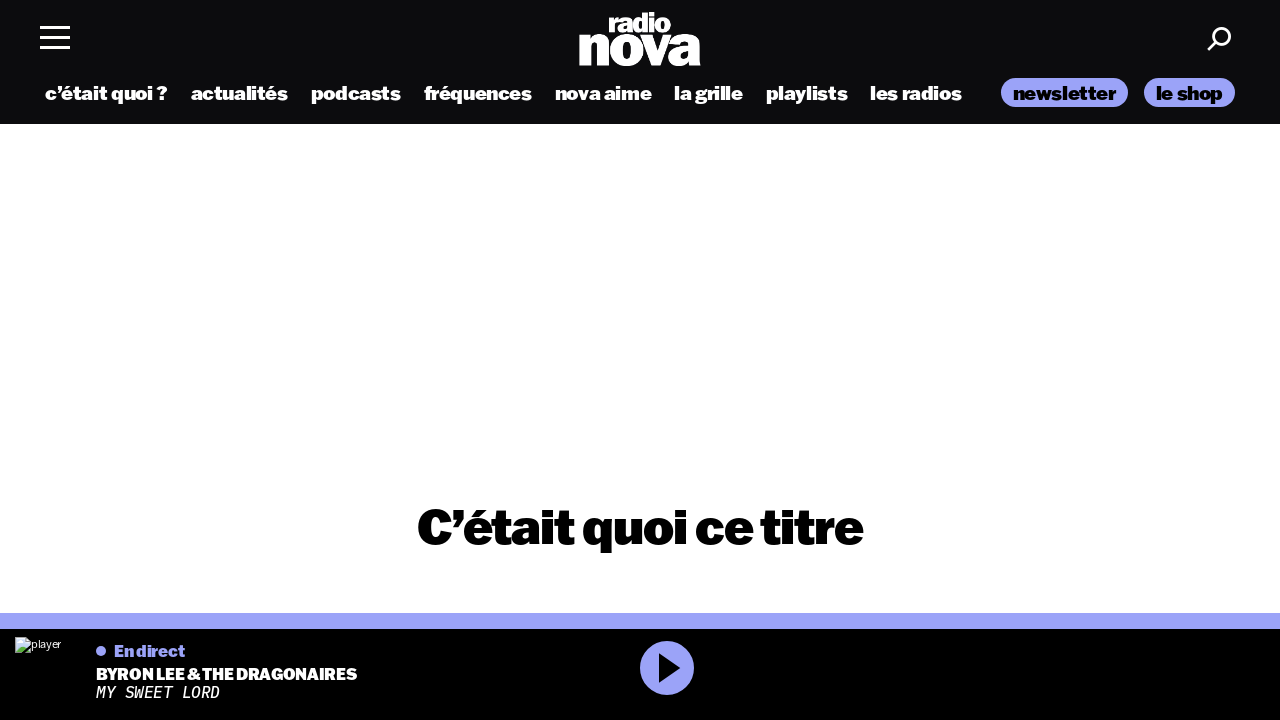

Waited 9 seconds for page content to fully load
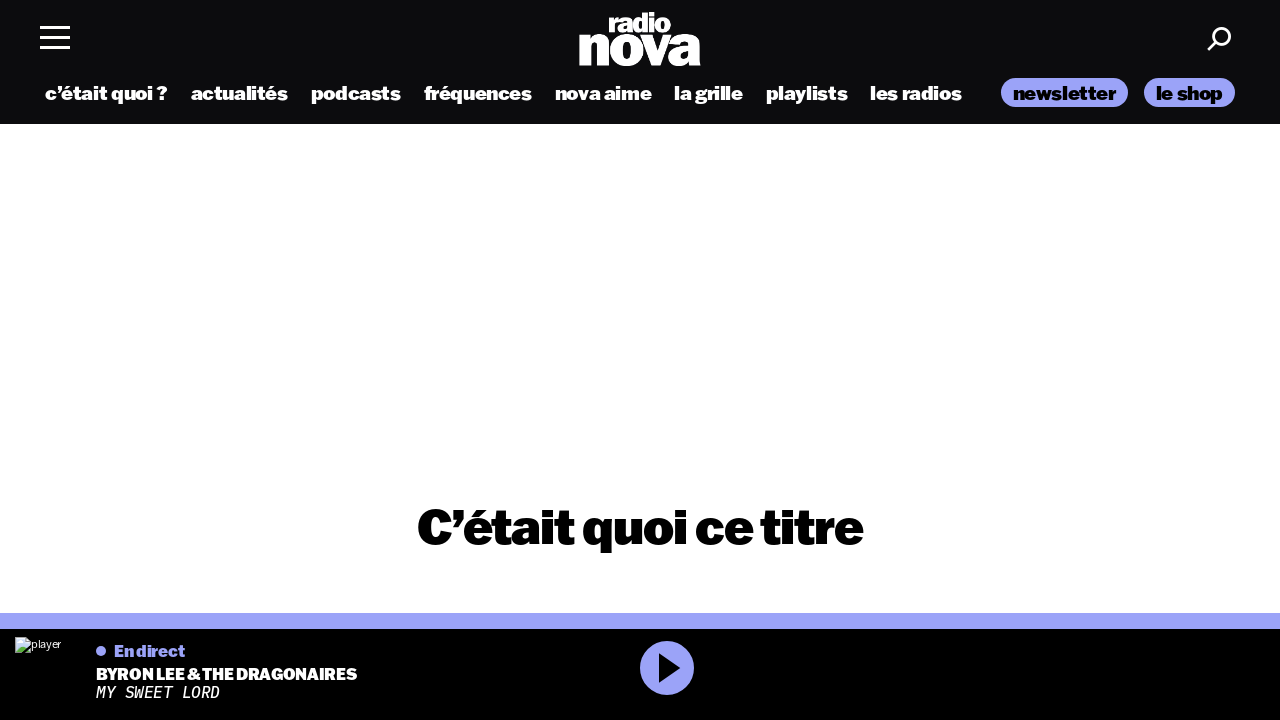

Verified images are present on the page
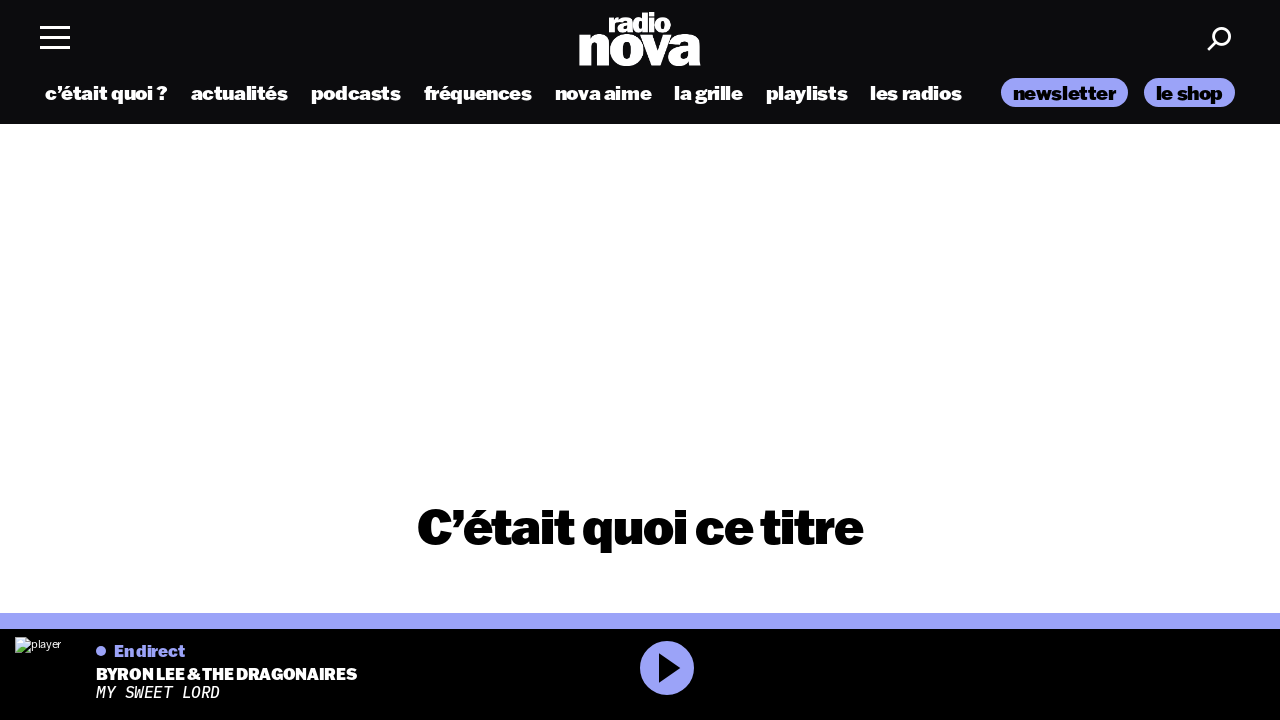

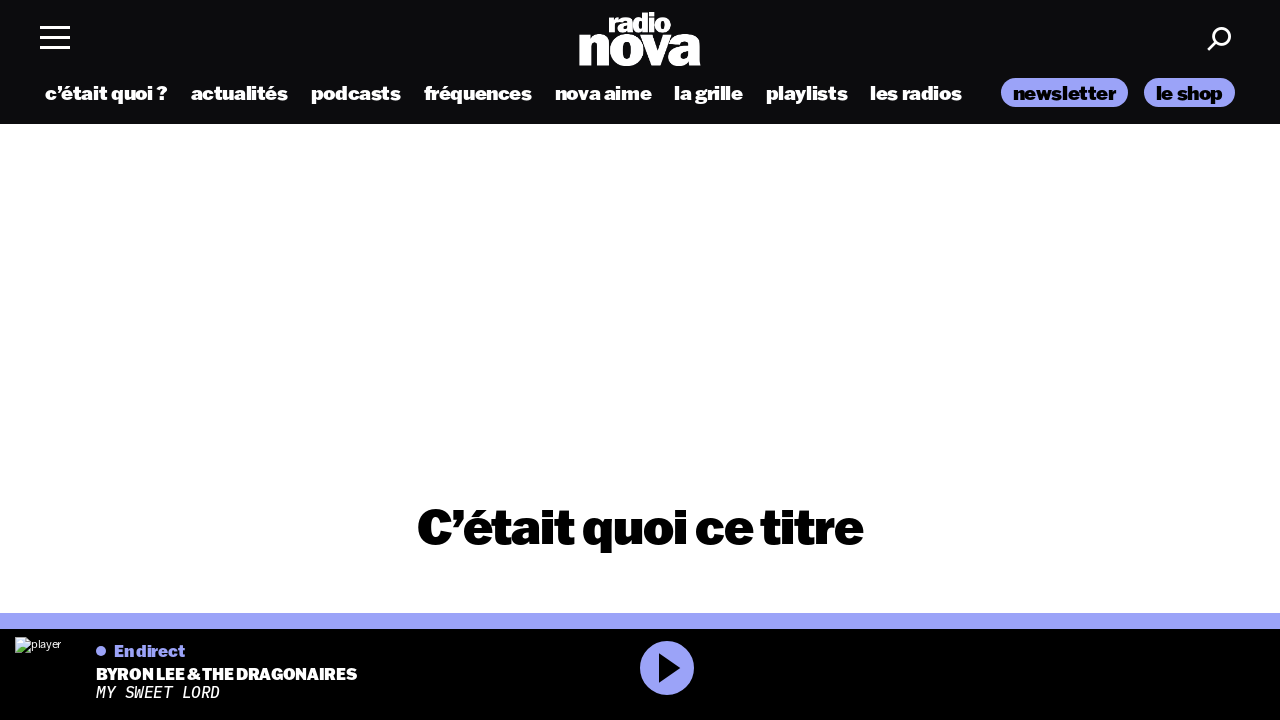